Tests HTML5 drag and drop by swapping two columns and verifying the headers have been exchanged

Starting URL: https://automationfc.github.io/drag-drop-html5/

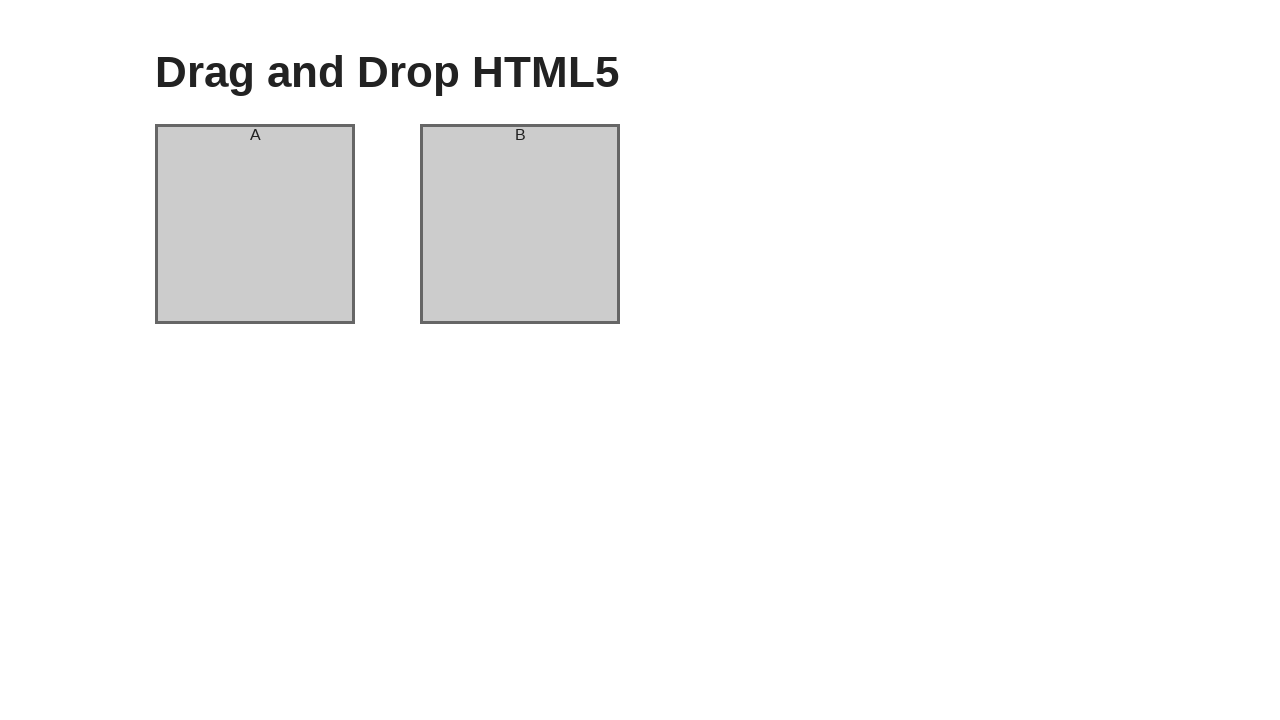

Located column A and column B elements
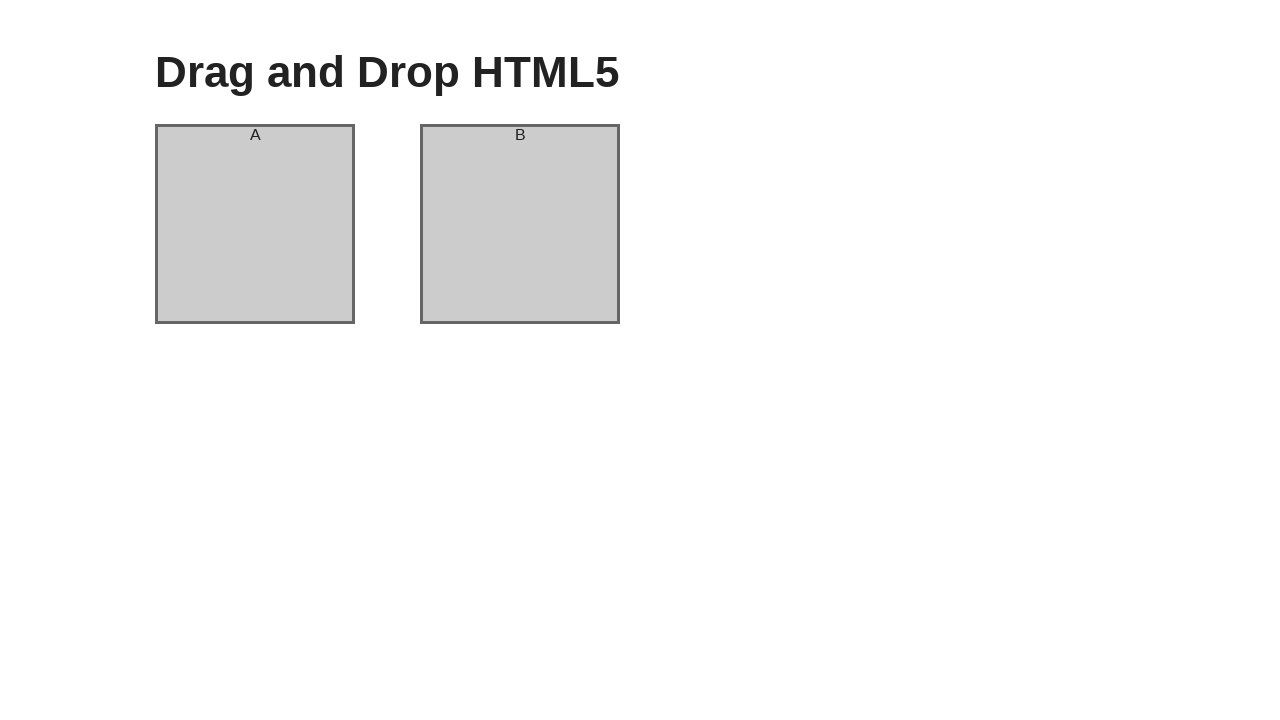

Dragged column A to column B position at (520, 224)
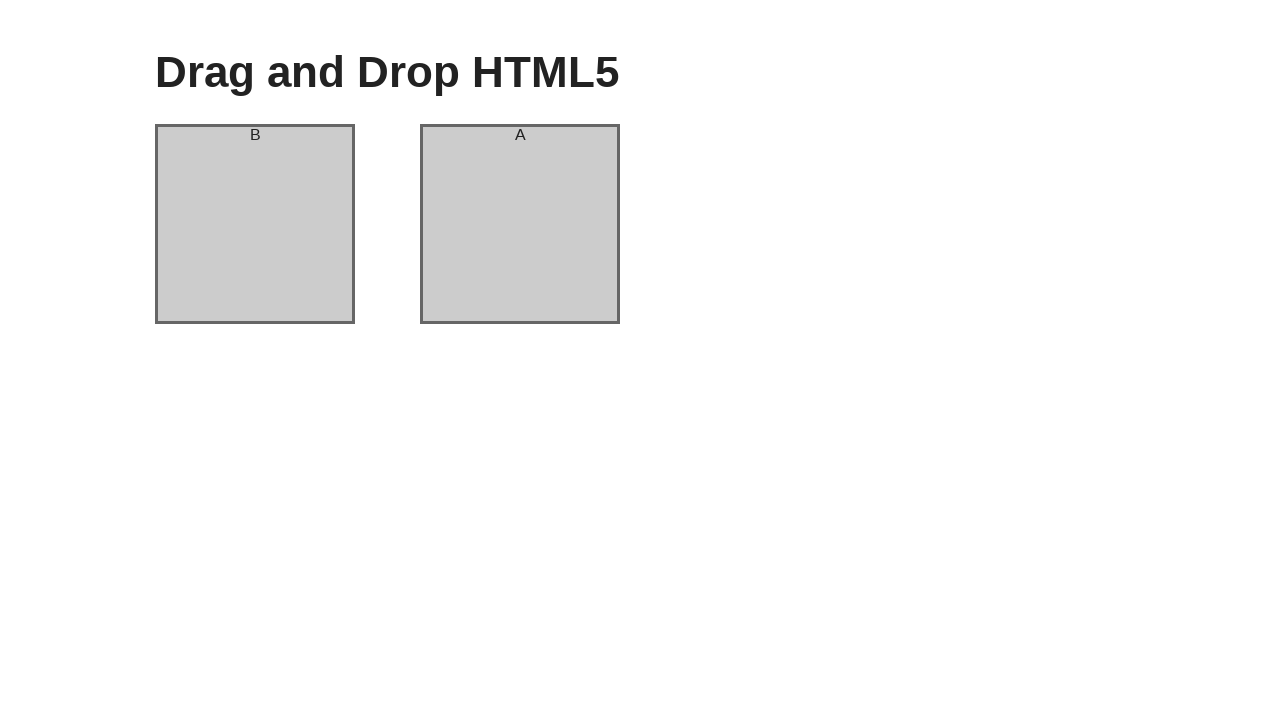

Verified column A header is now 'B'
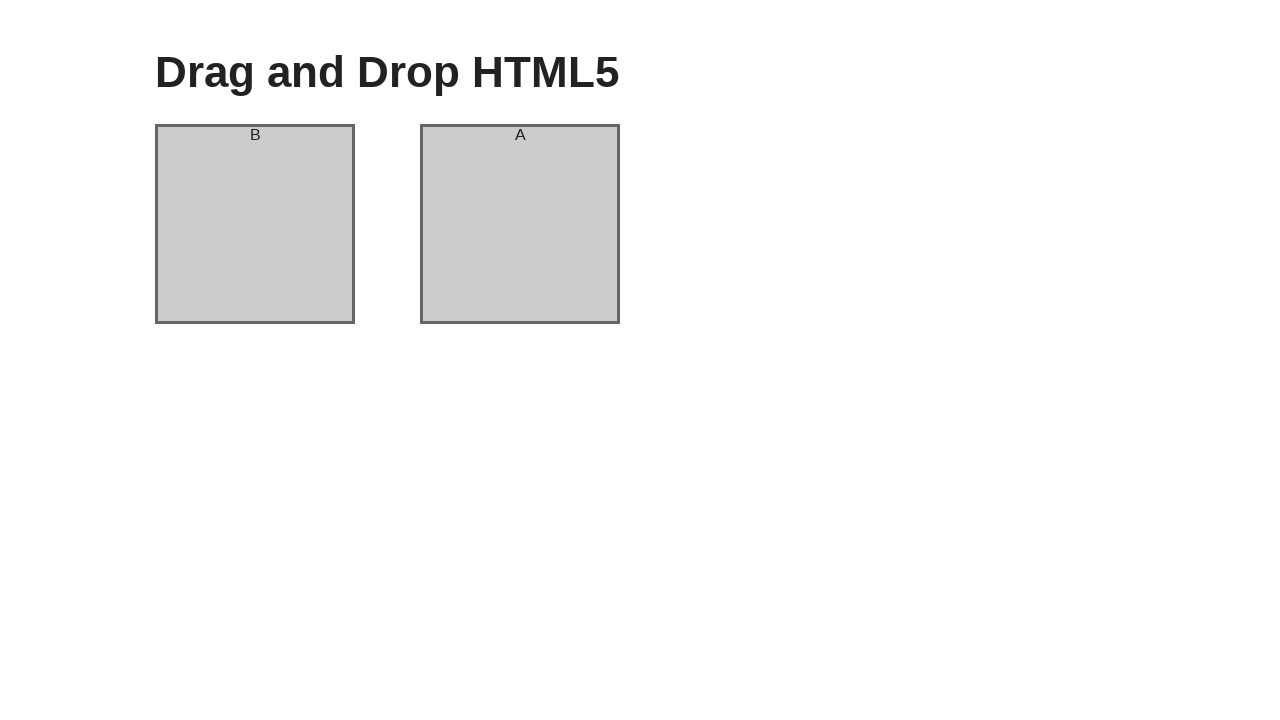

Verified column B header is now 'A' - drag and drop swap successful
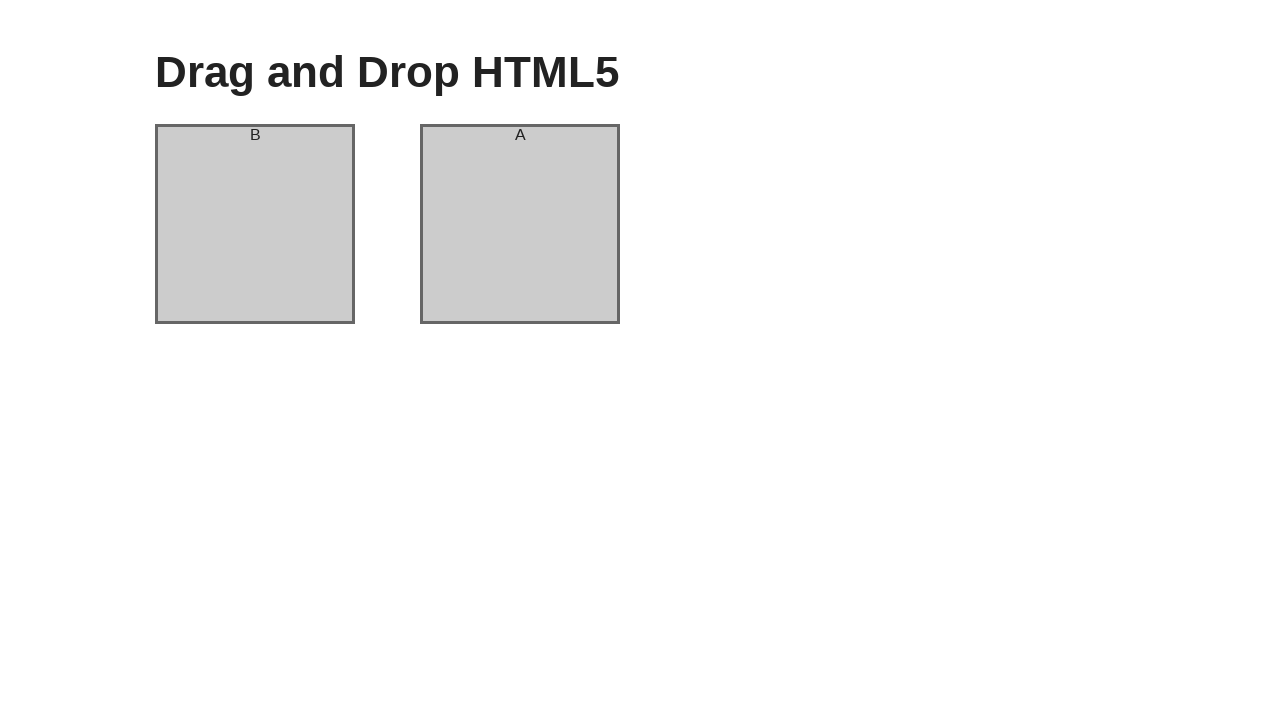

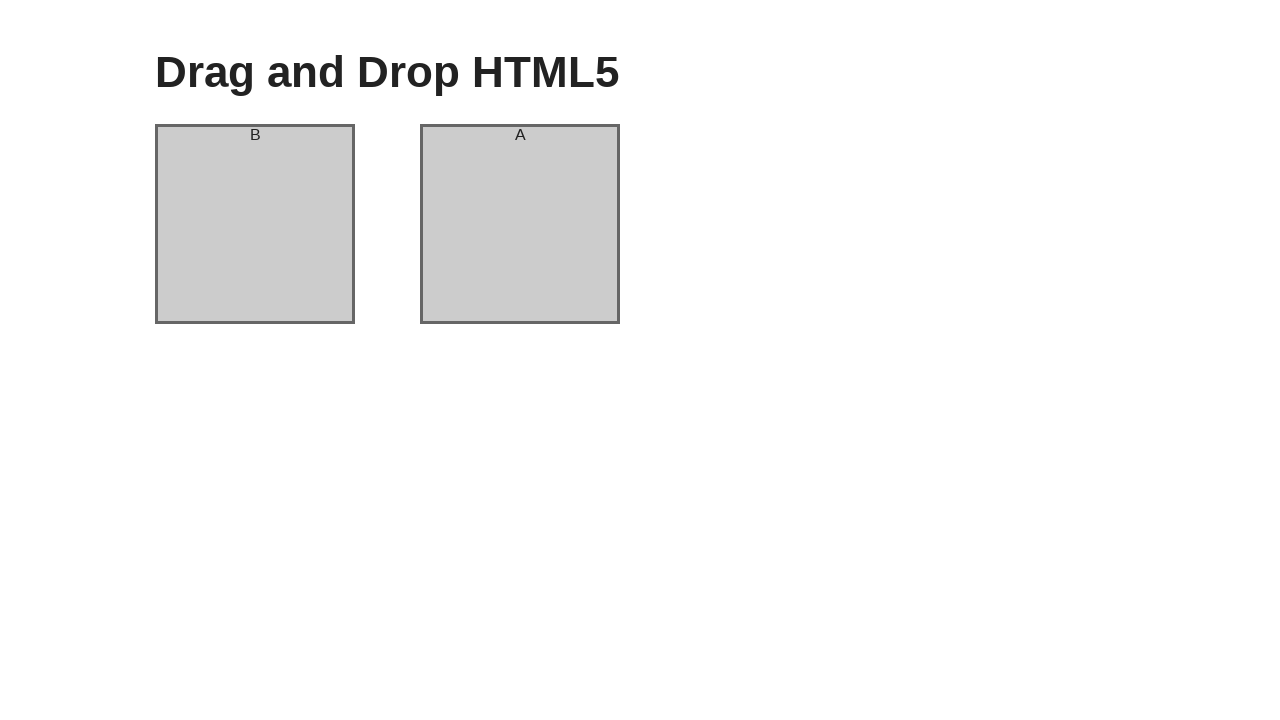